Tests the table search functionality by entering "New York" in the search box and verifying that the filtered results display the expected number of matching rows.

Starting URL: https://www.lambdatest.com/selenium-playground/table-sort-search-demo

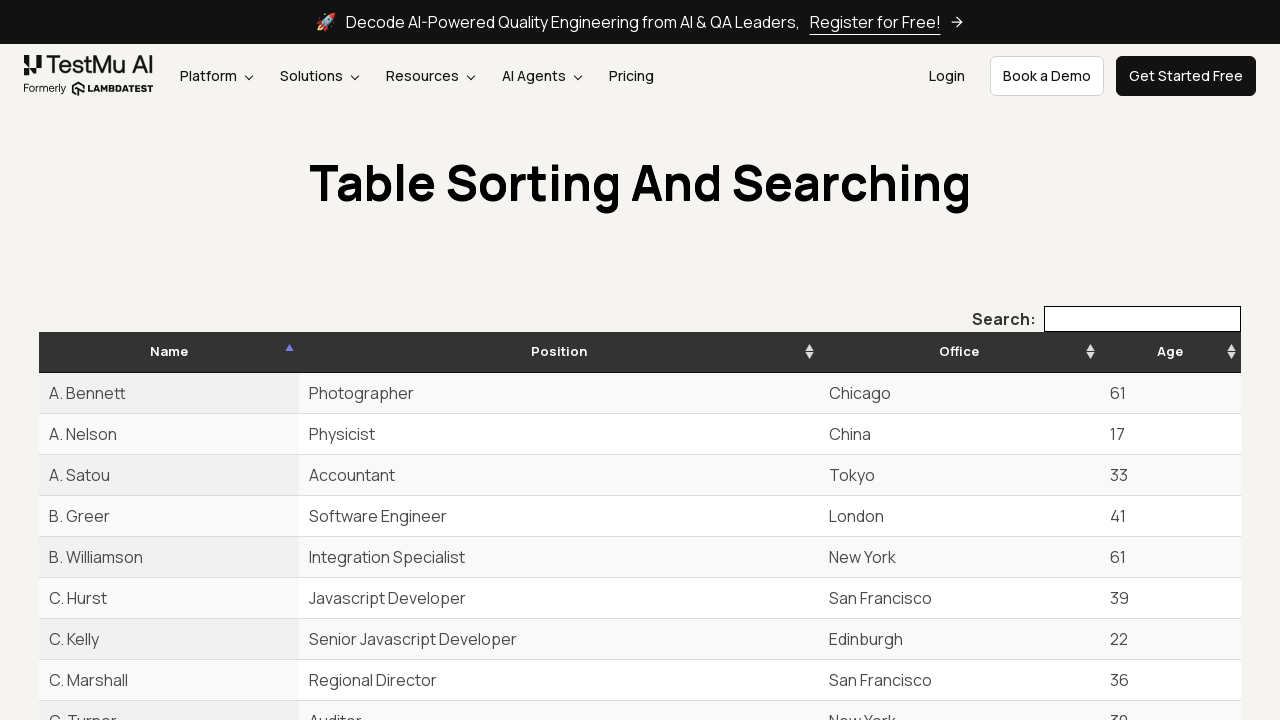

Located the search input field
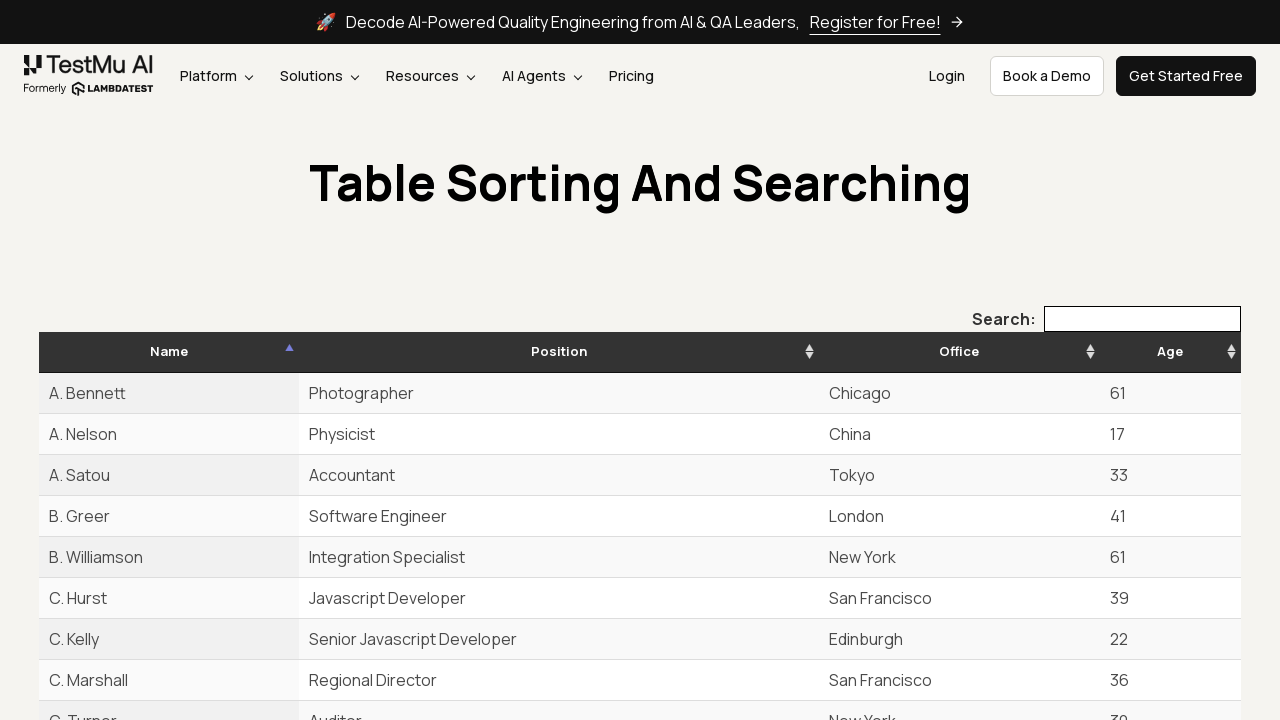

Cleared the search input field on input[type='search']
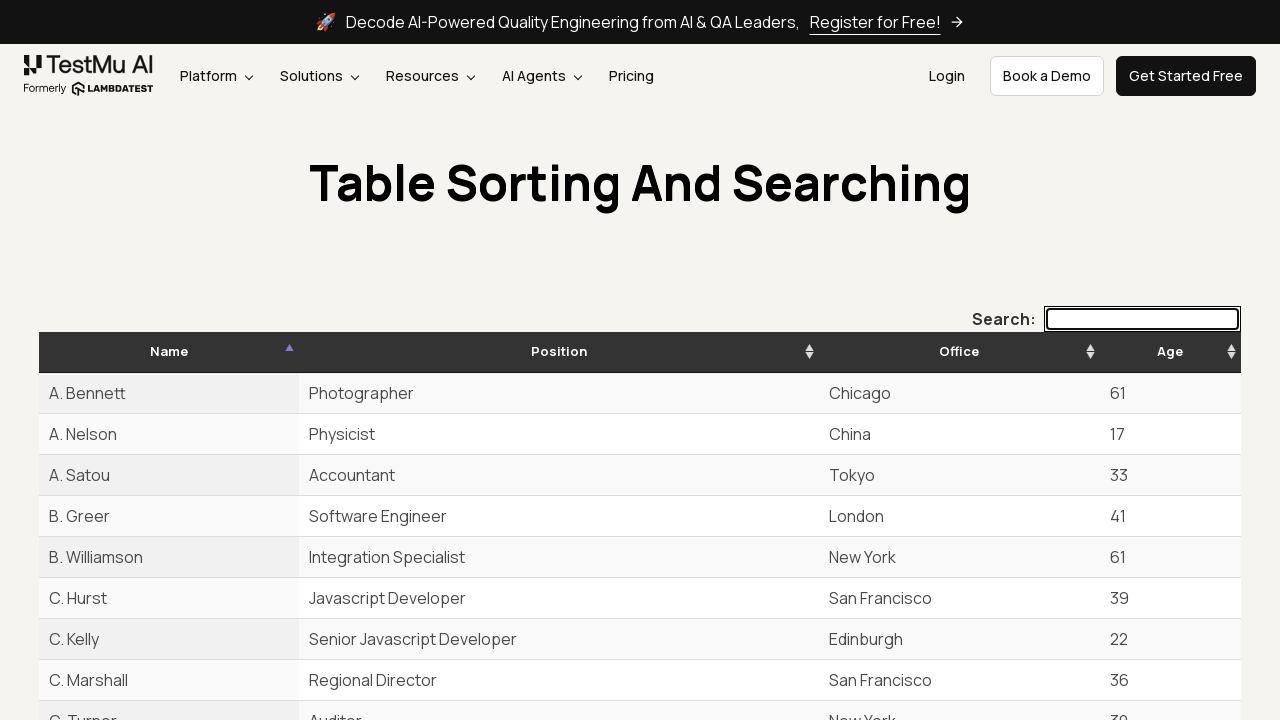

Filled search box with 'New York' on input[type='search']
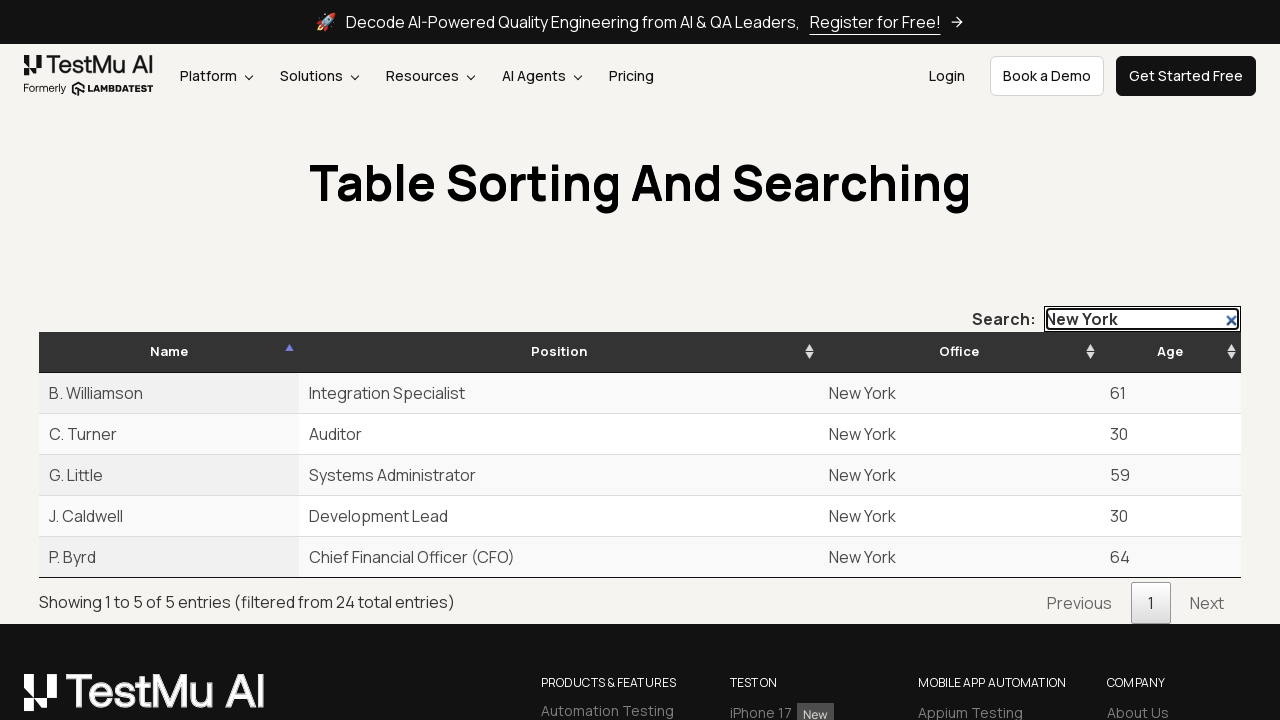

Table filtered and rows loaded
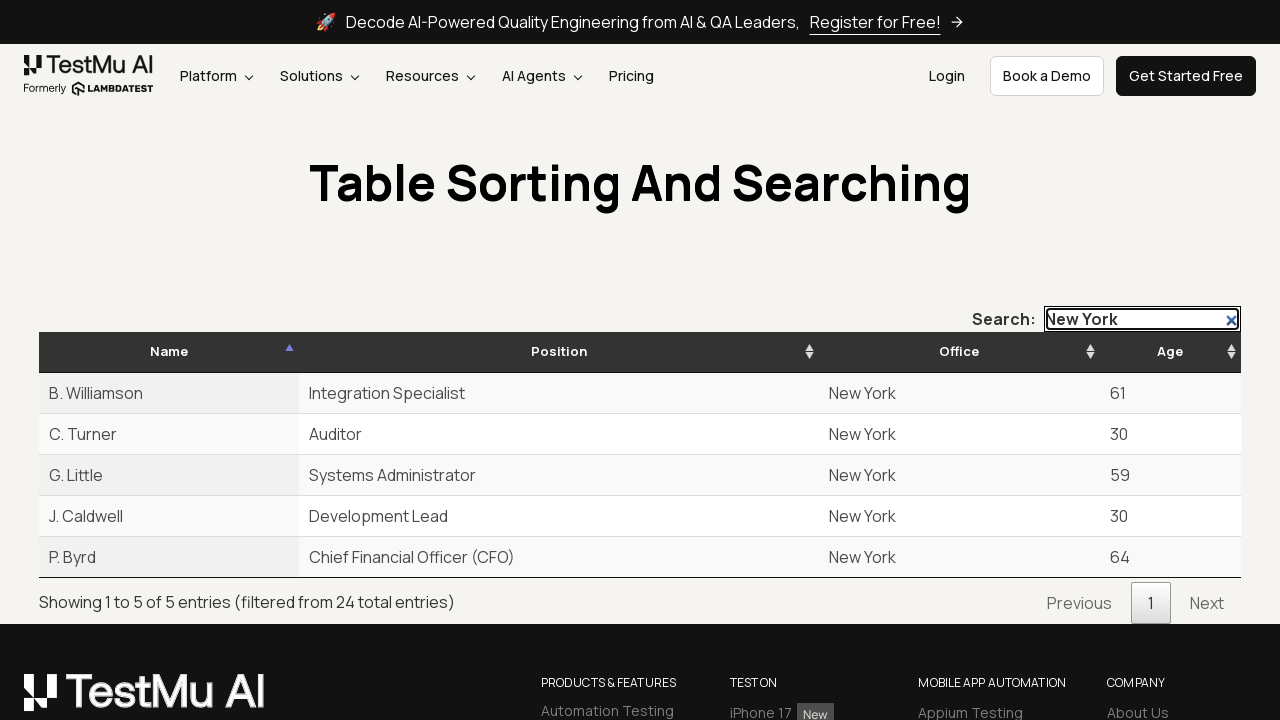

Retrieved 5 visible rows from filtered table
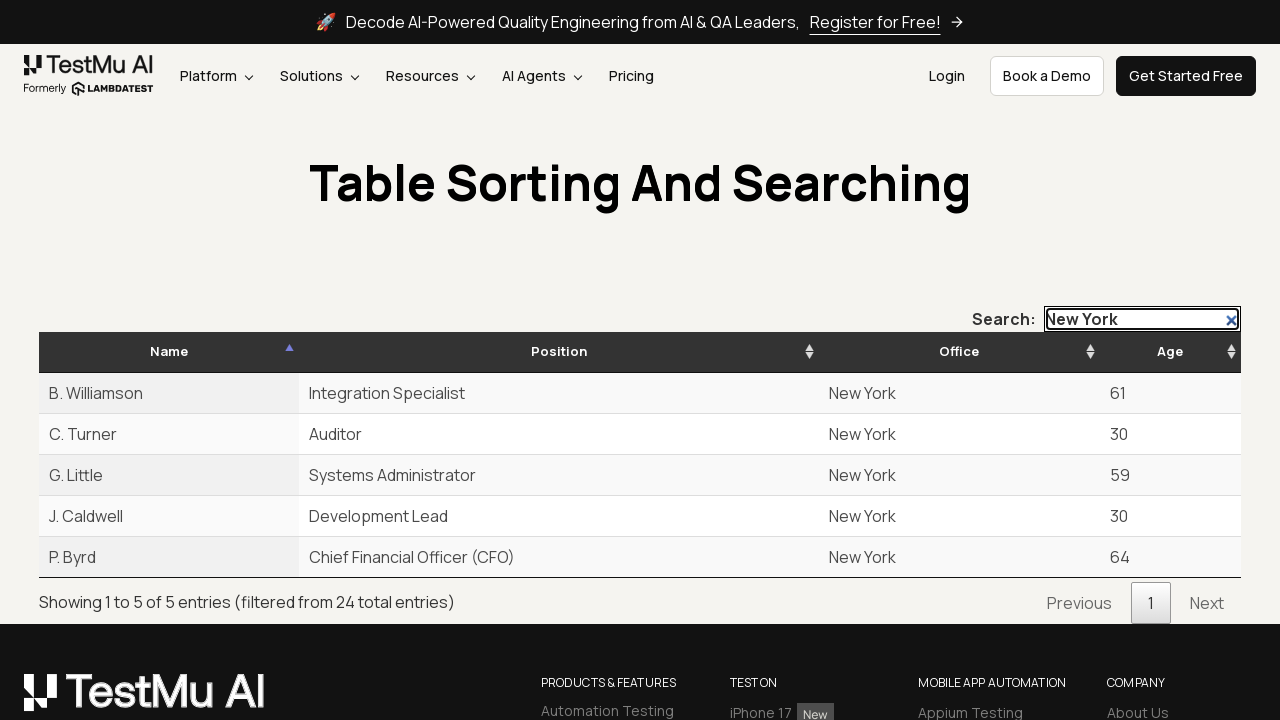

Verified search results: 5 rows match 'New York'
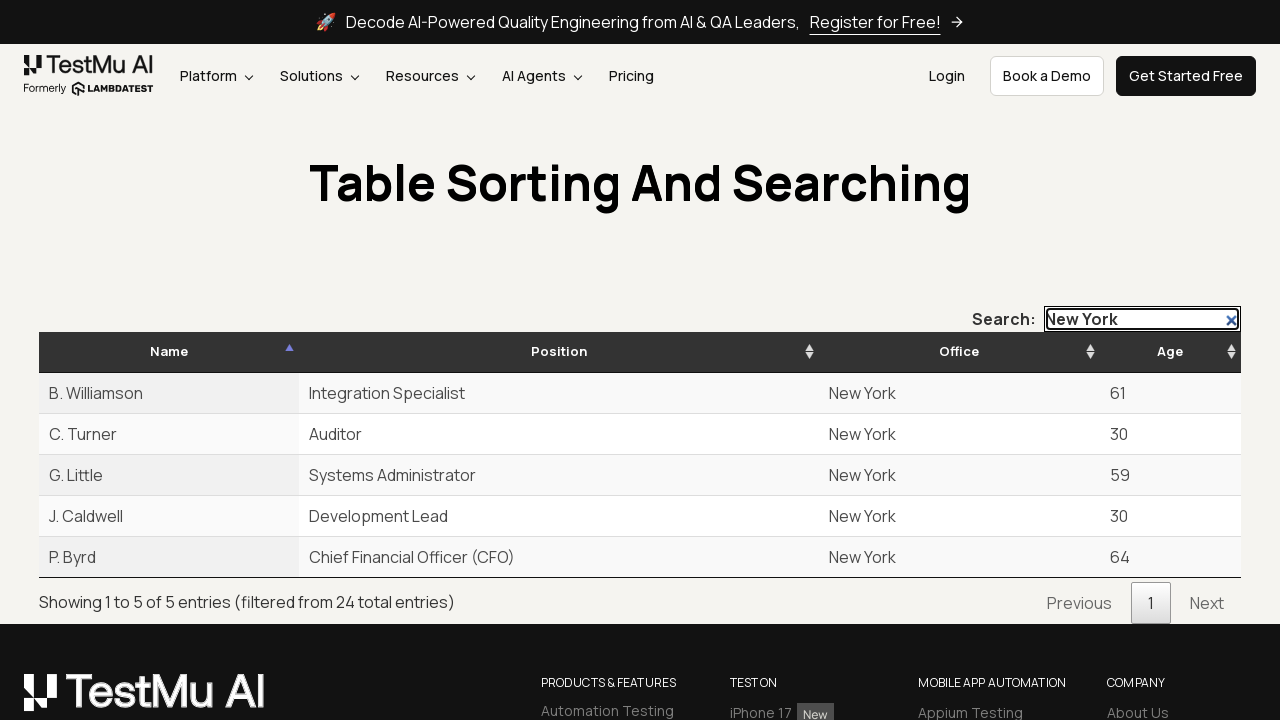

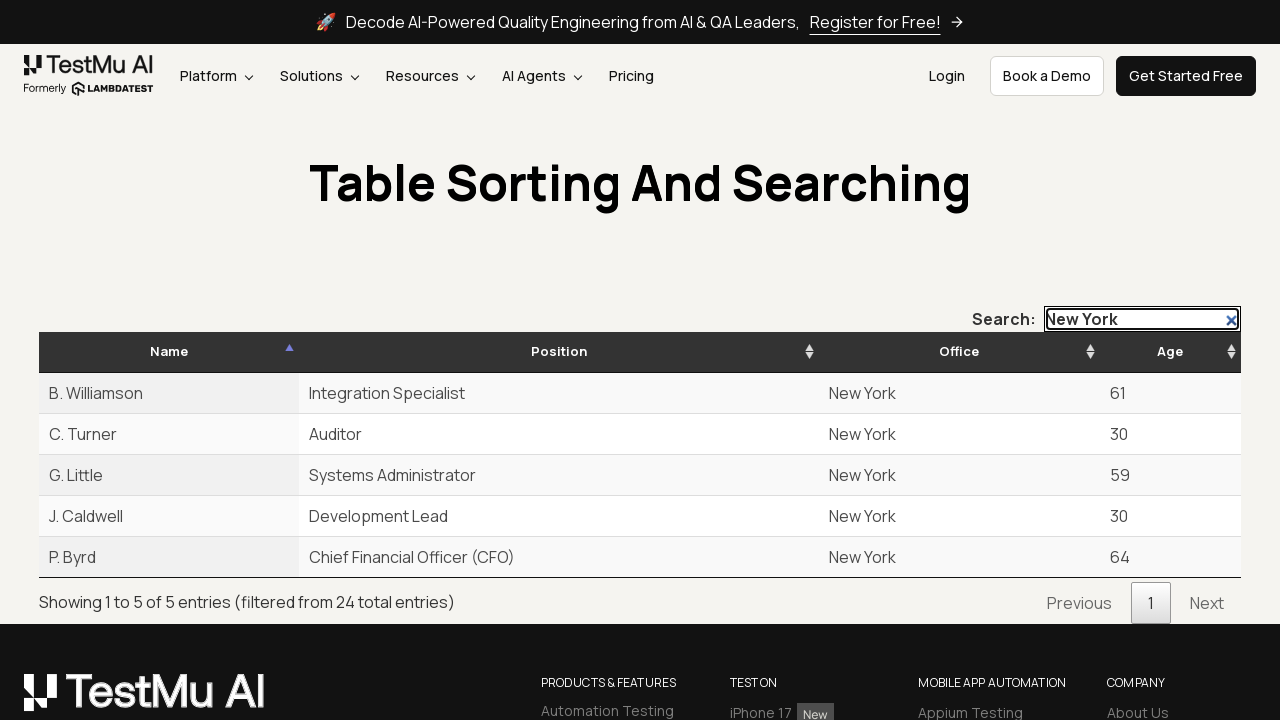